Tests the add to cart functionality on BrowserStack demo e-commerce site by clicking the add to cart button and verifying the item appears in the cart

Starting URL: https://bstackdemo.com/

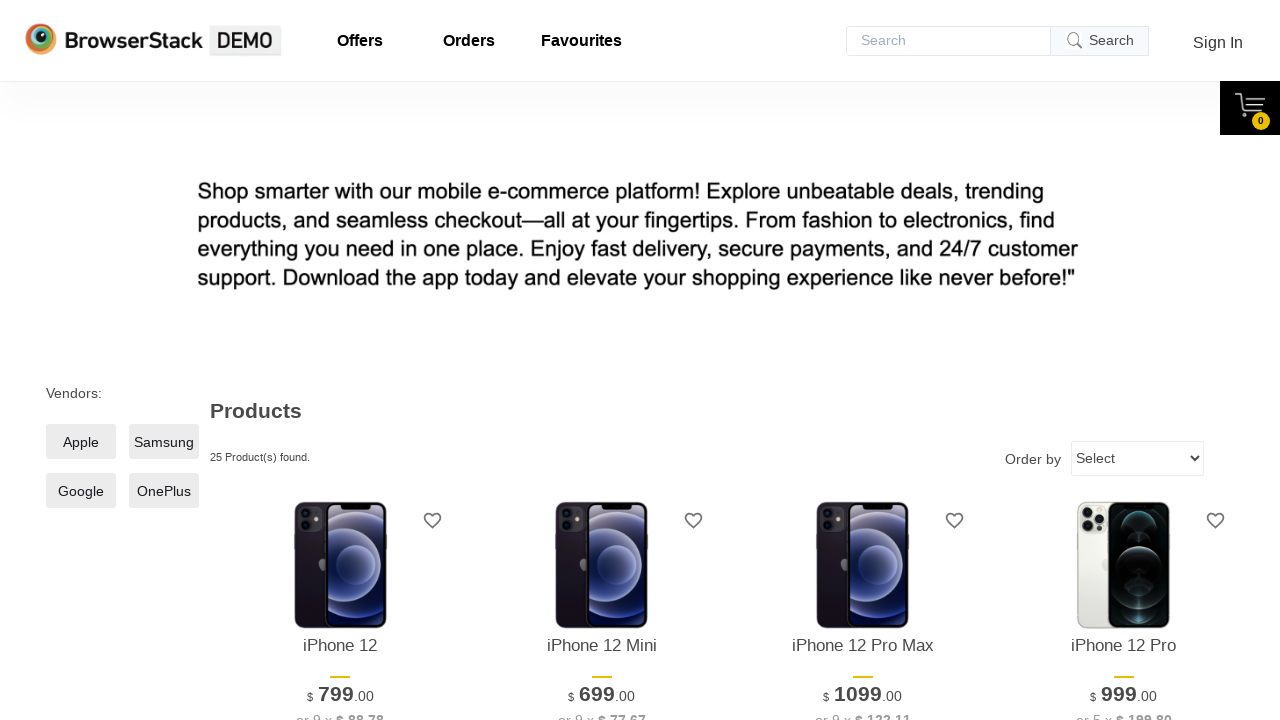

Retrieved product name from shelf item
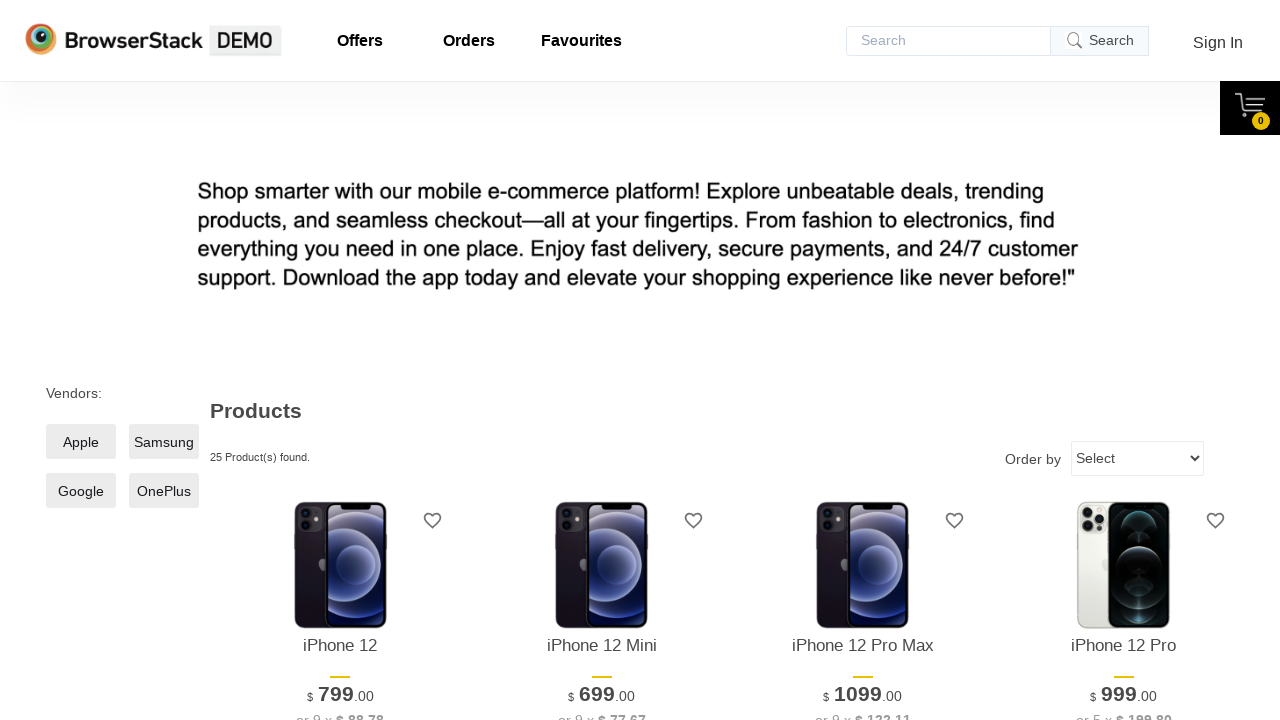

Clicked add to cart button for selected product at (863, 361) on #\33 > .shelf-item__buy-btn
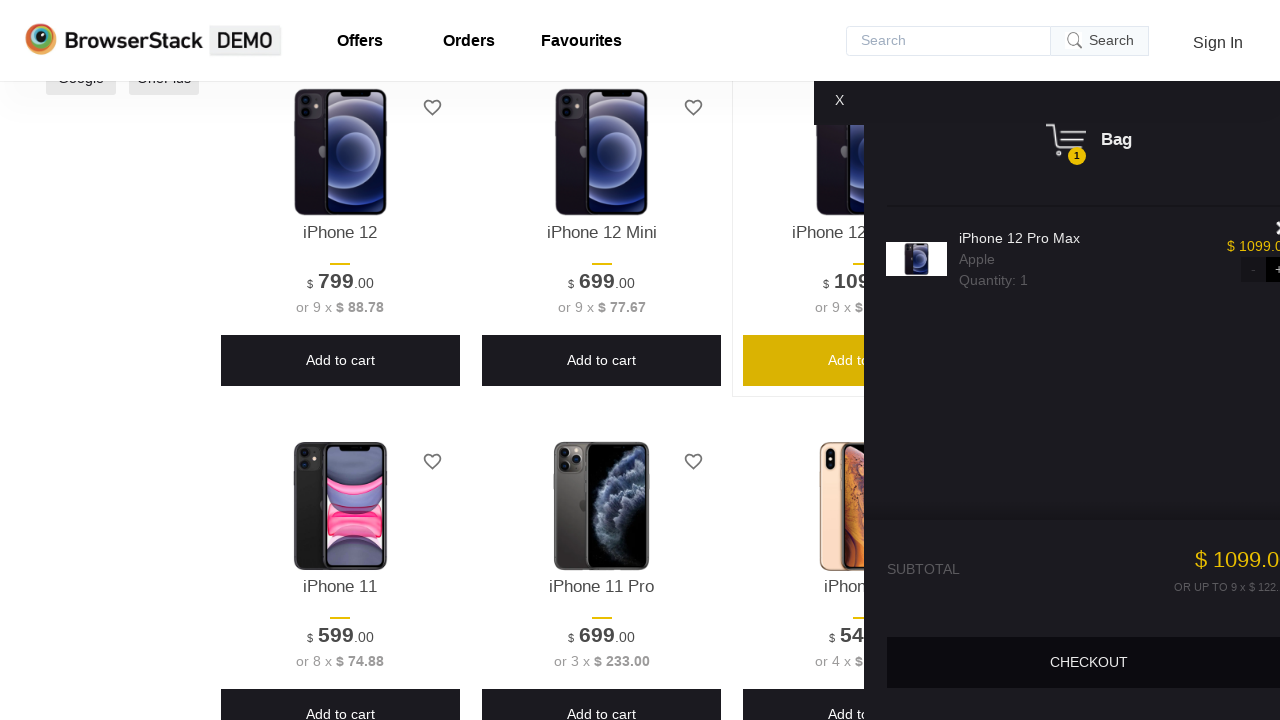

Cart opened successfully
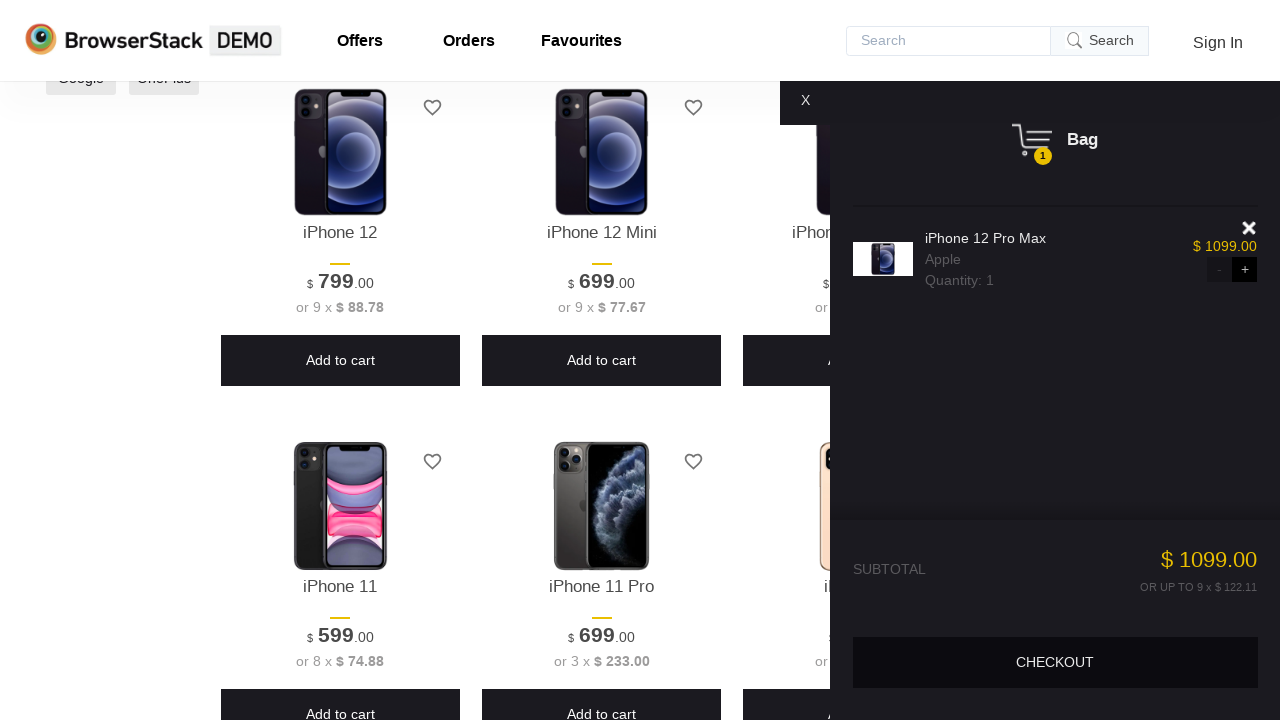

Retrieved product name from cart to verify item was added
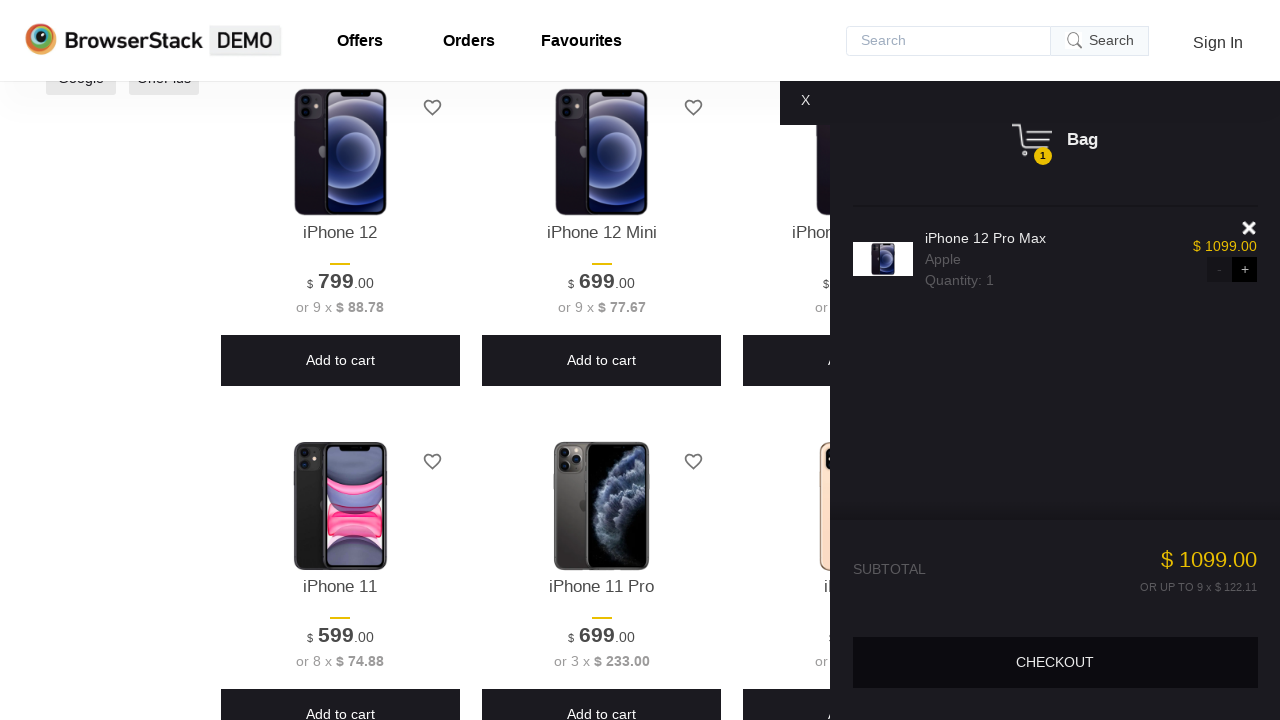

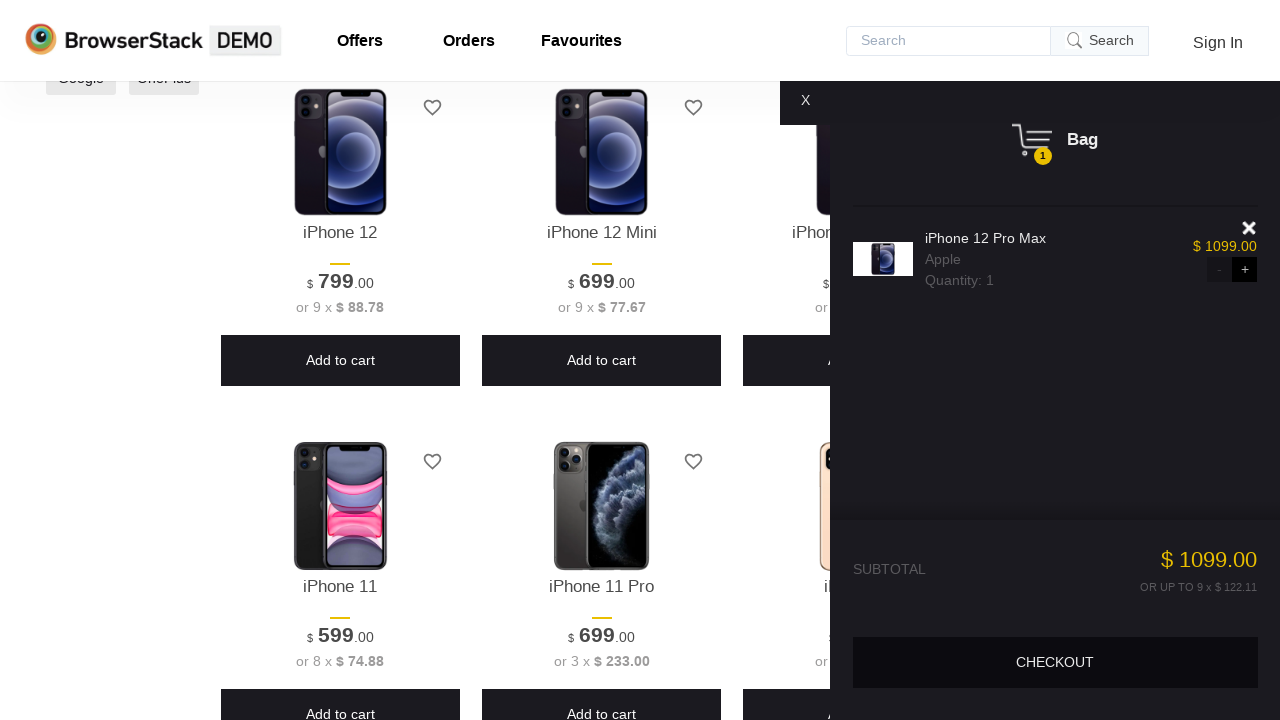